Tests a math puzzle page by extracting a value from an image attribute, calculating a mathematical result, filling in the answer, clicking checkboxes, and submitting the form.

Starting URL: http://suninjuly.github.io/get_attribute.html

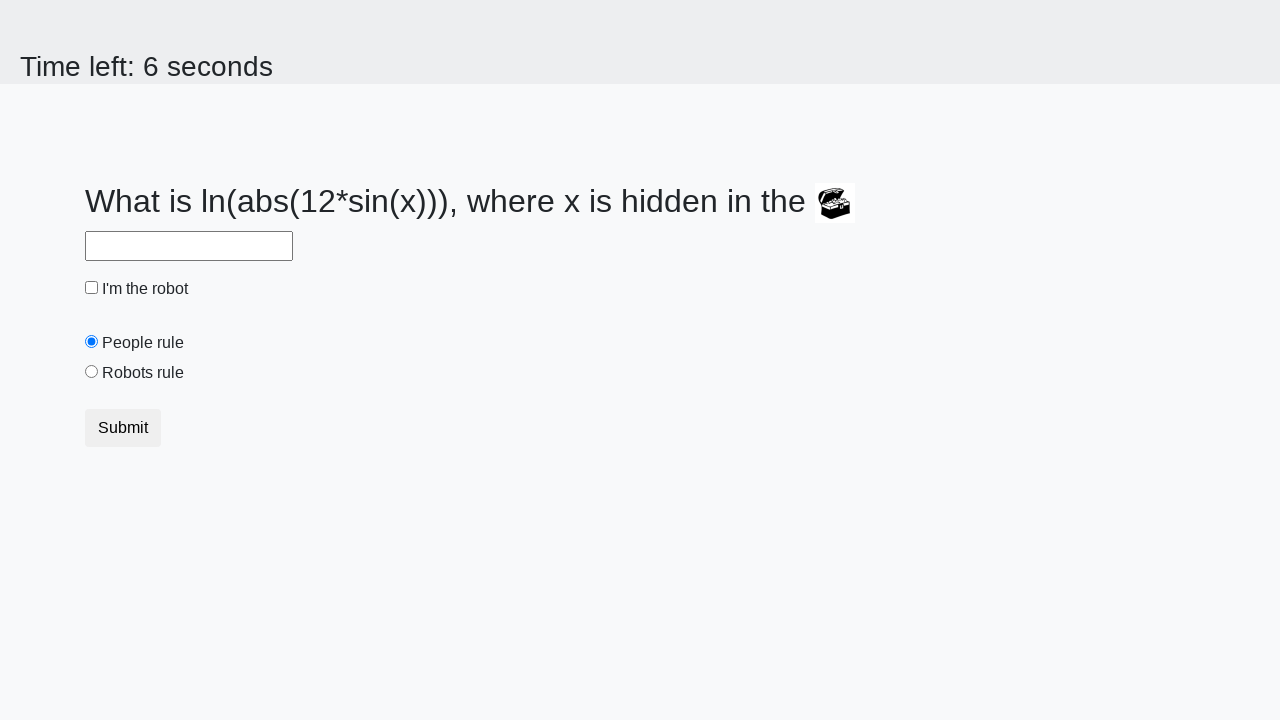

Located the image element containing the math puzzle value
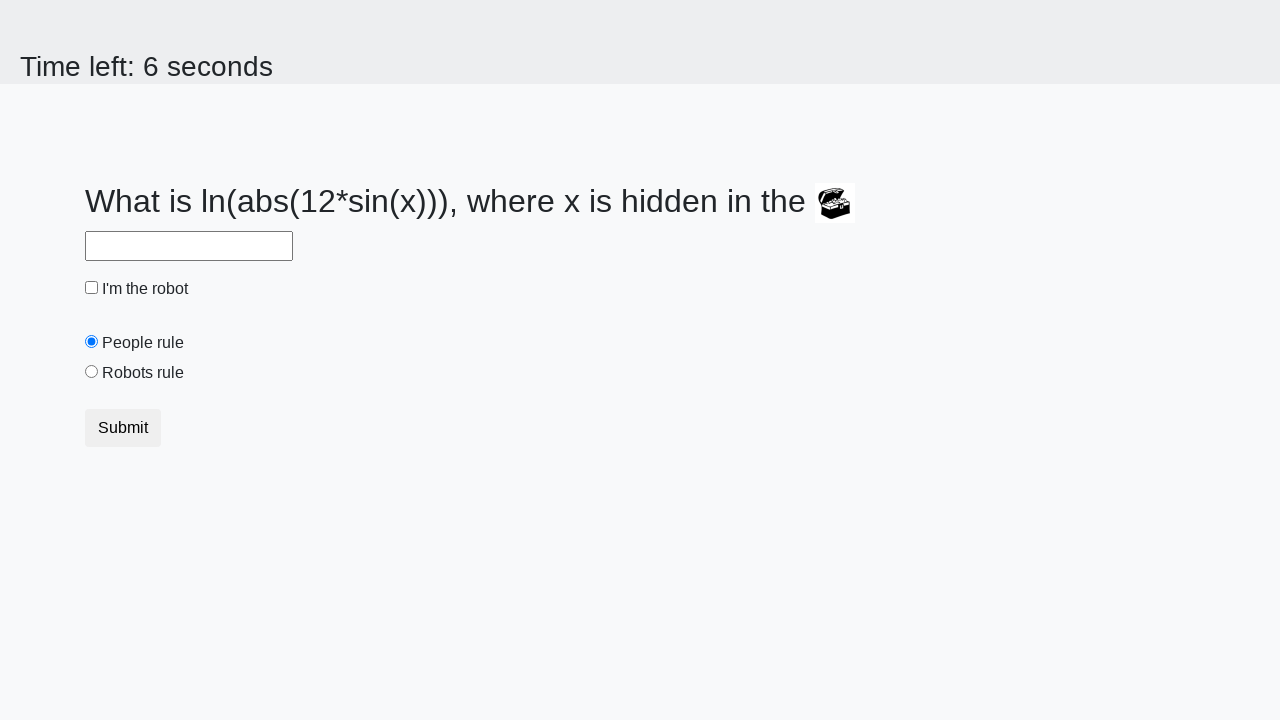

Extracted valuex attribute from image: 816
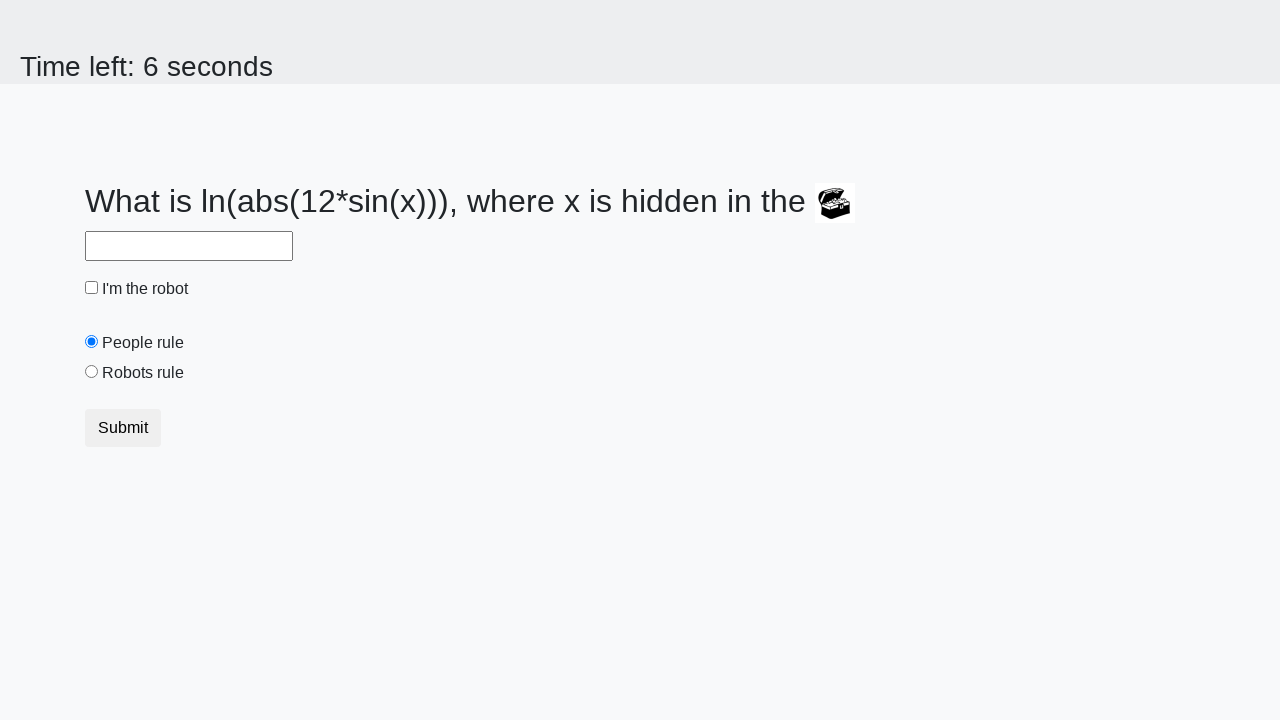

Calculated answer using math formula: 2.166216918961675
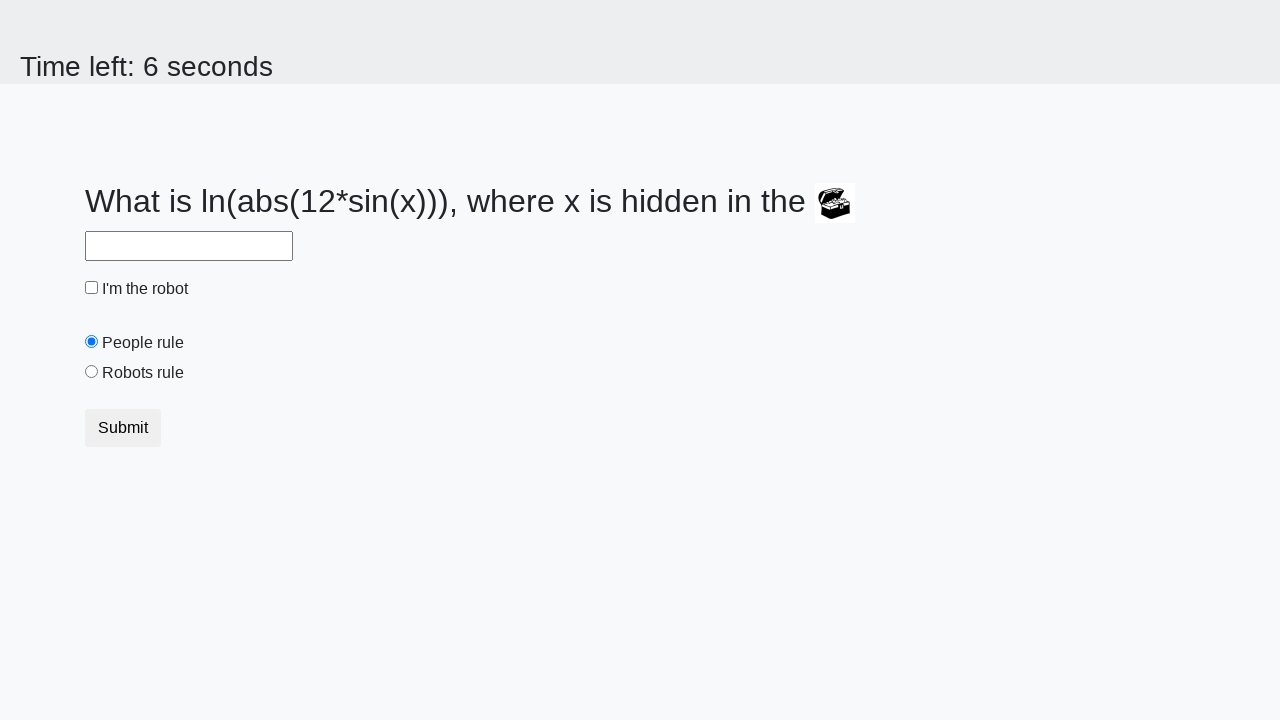

Filled answer field with calculated value: 2.166216918961675 on #answer
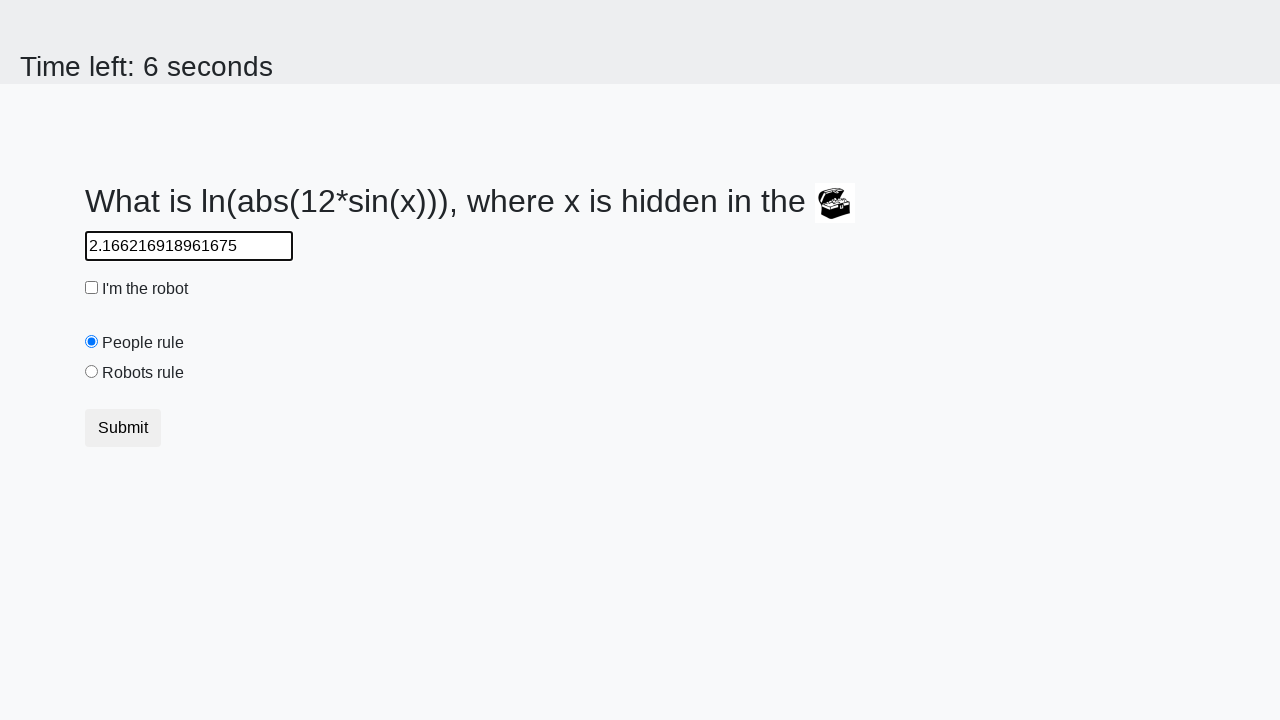

Clicked the robot checkbox at (92, 288) on #robotCheckbox
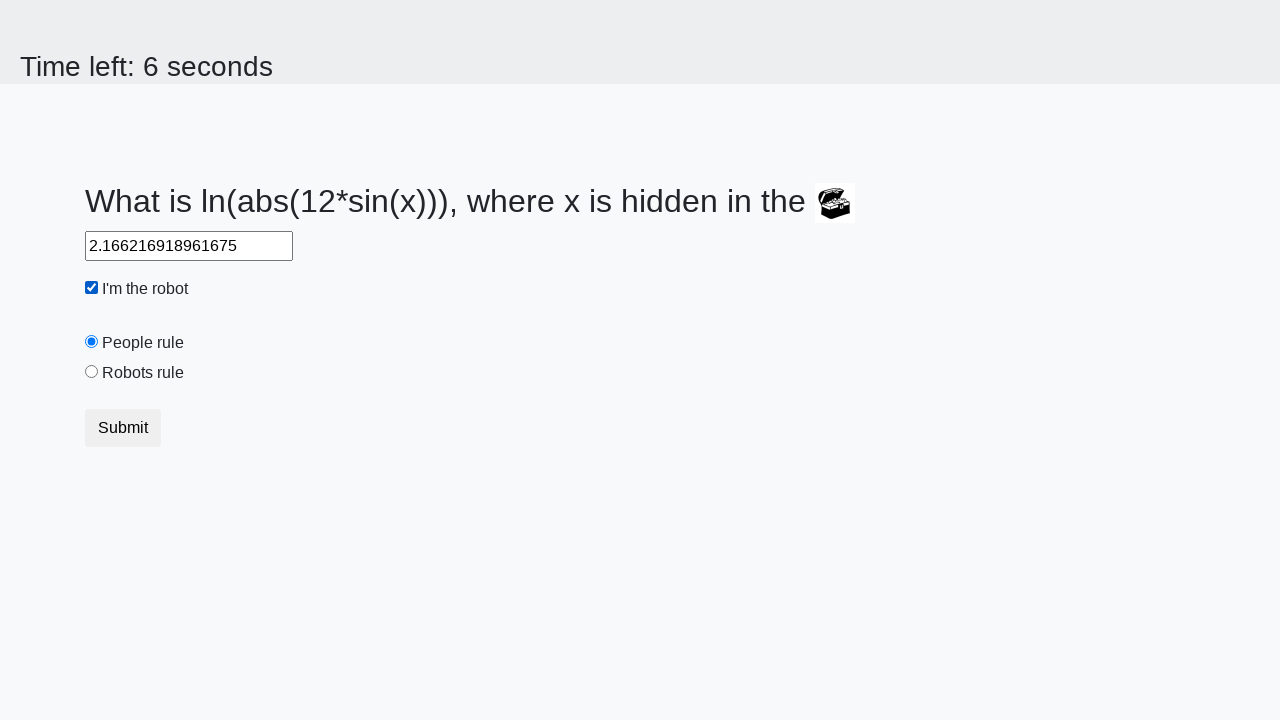

Clicked the robots rule confirmation at (92, 372) on #robotsRule
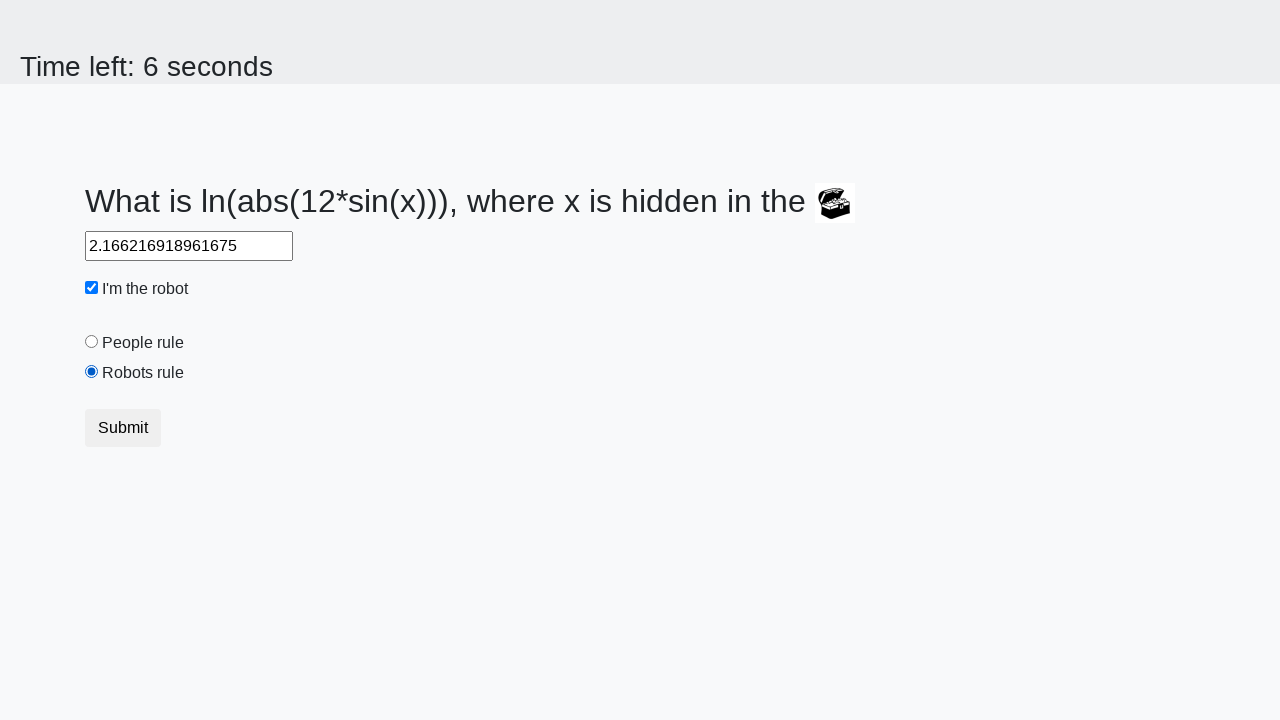

Submitted the form with the calculated answer at (123, 428) on button[type='submit']
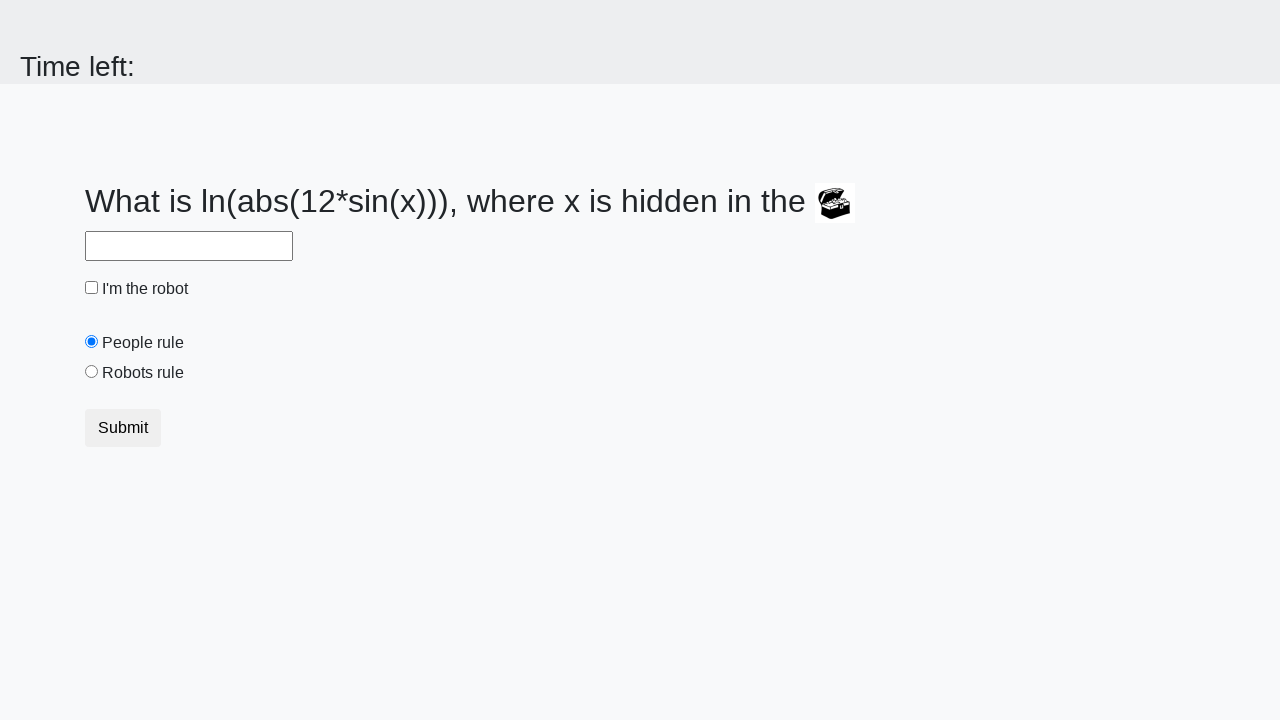

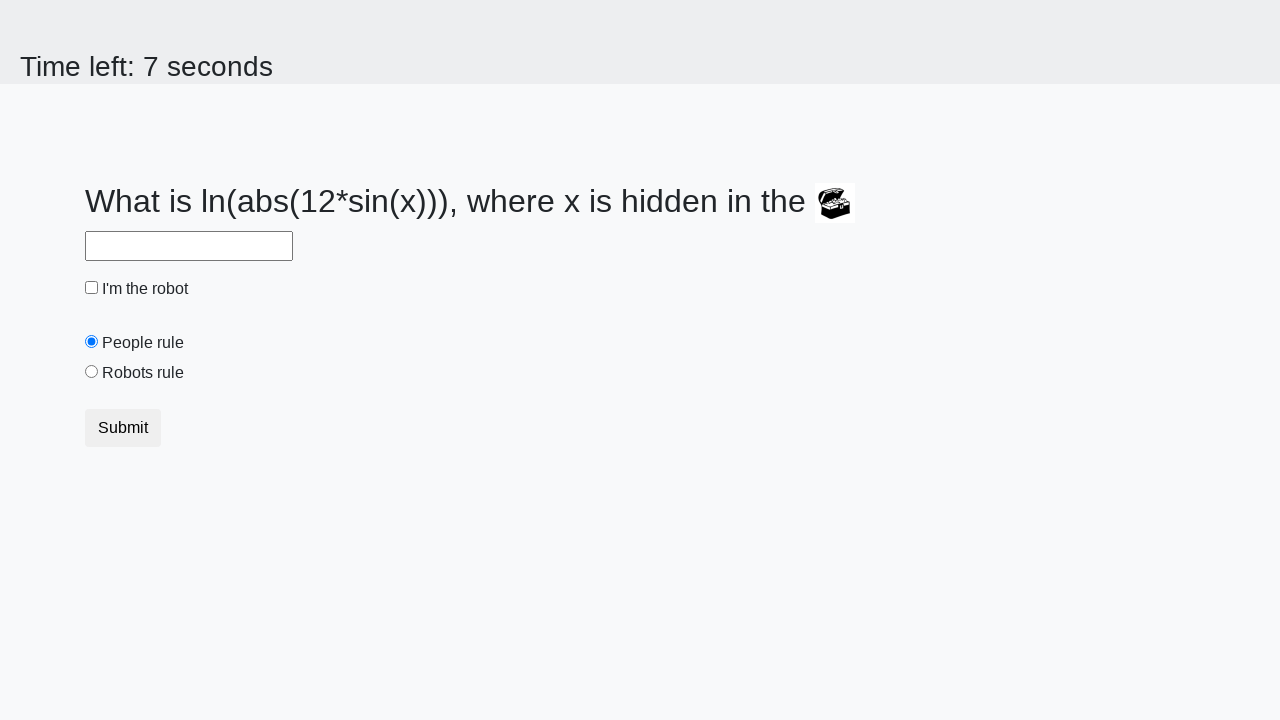